Navigates through a paginated table by clicking the next button until finding a specific row containing "Archy J"

Starting URL: http://syntaxprojects.com/table-pagination-demo.php

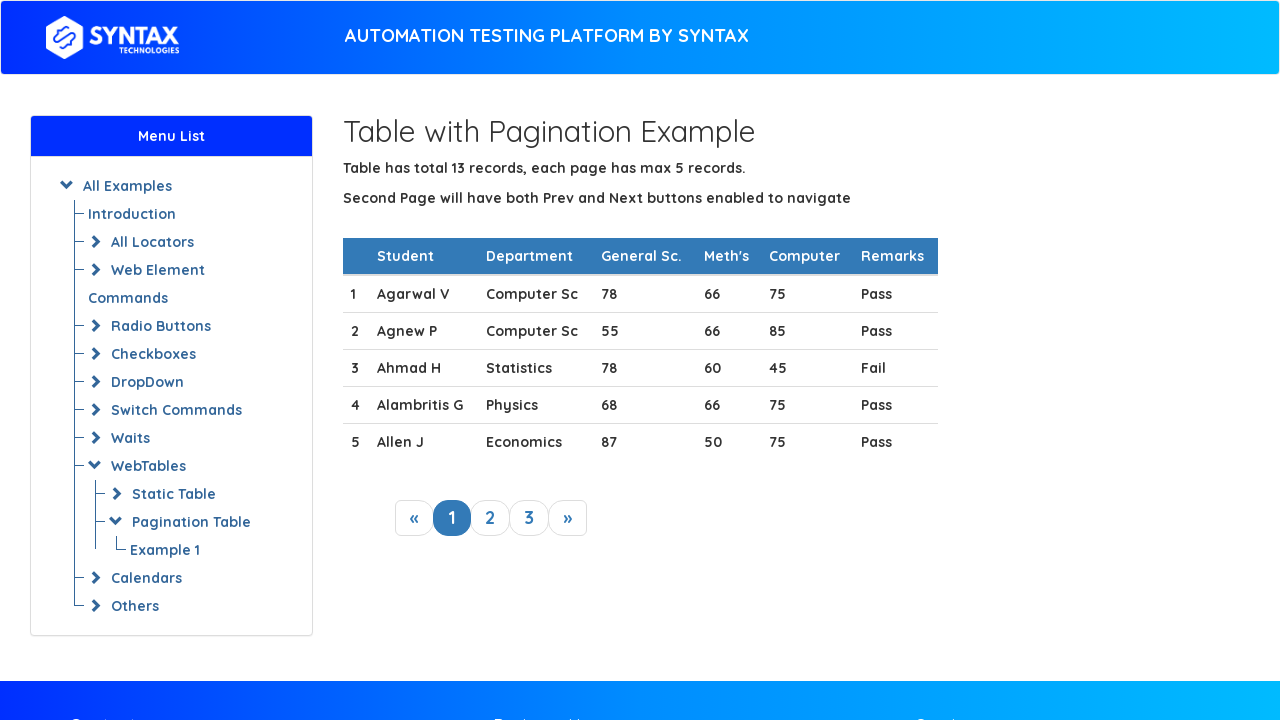

Retrieved all table rows from the table
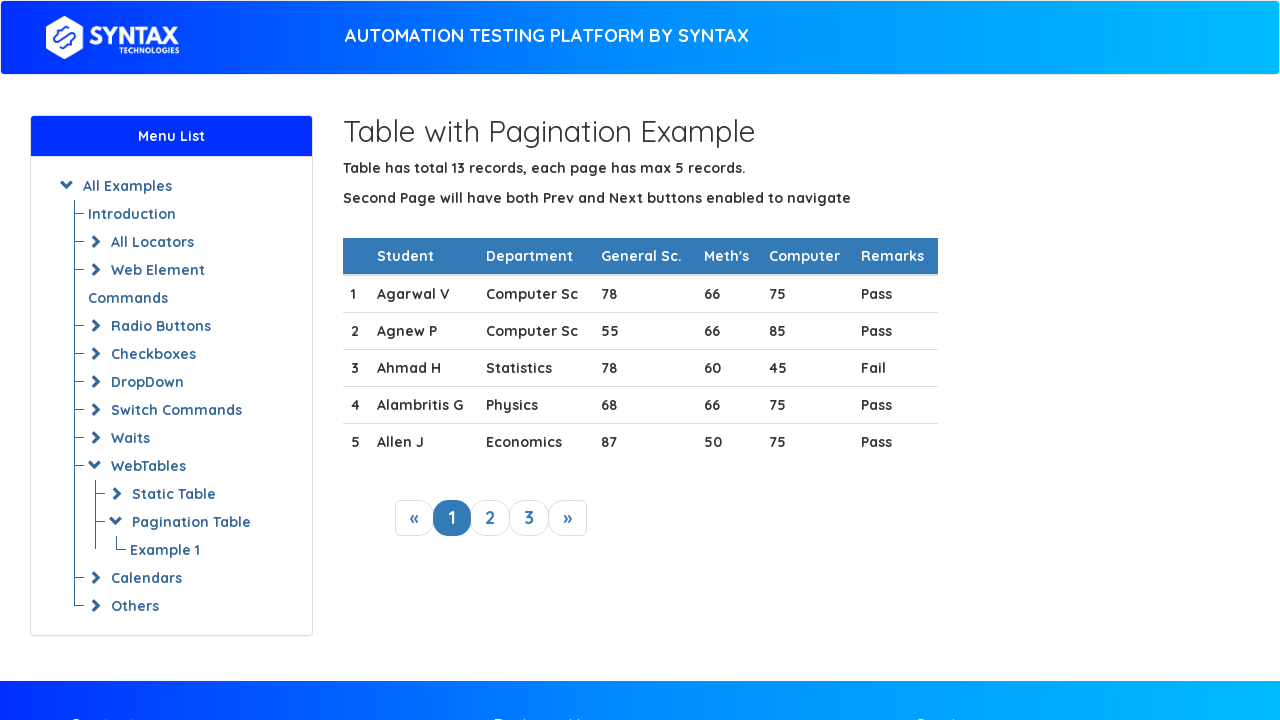

Located the next button for pagination
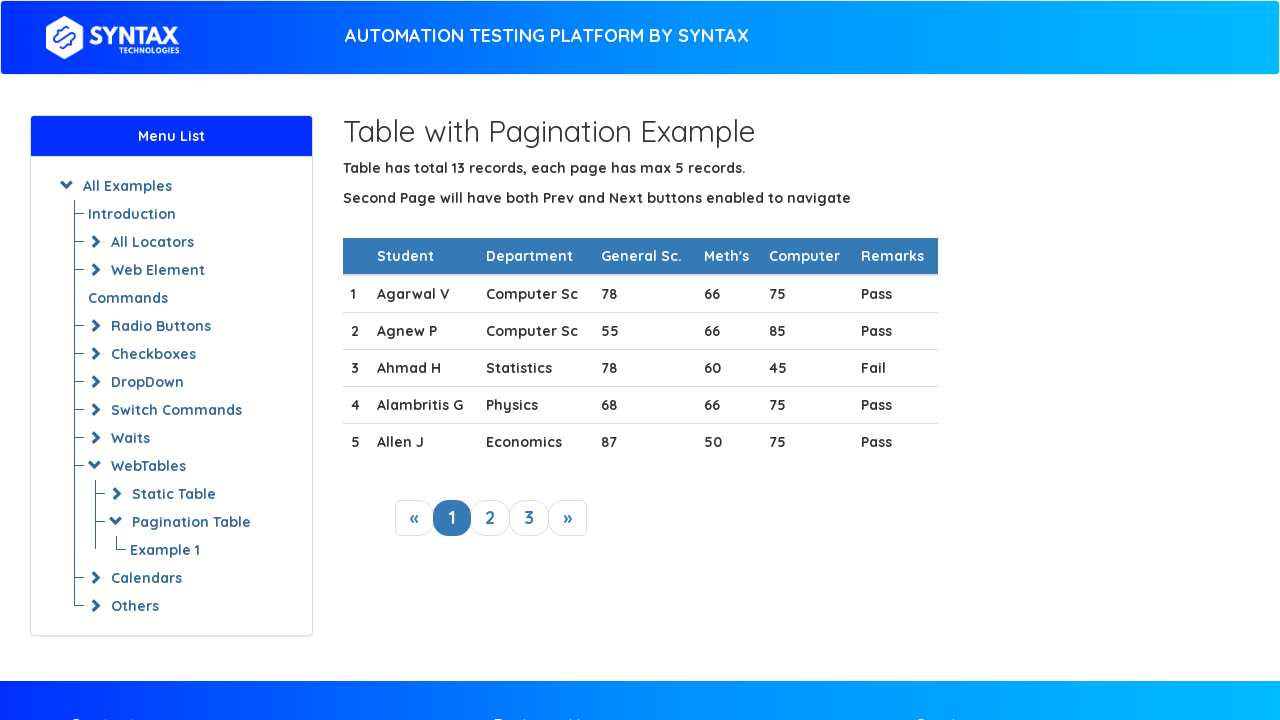

Retrieved table rows from page 1
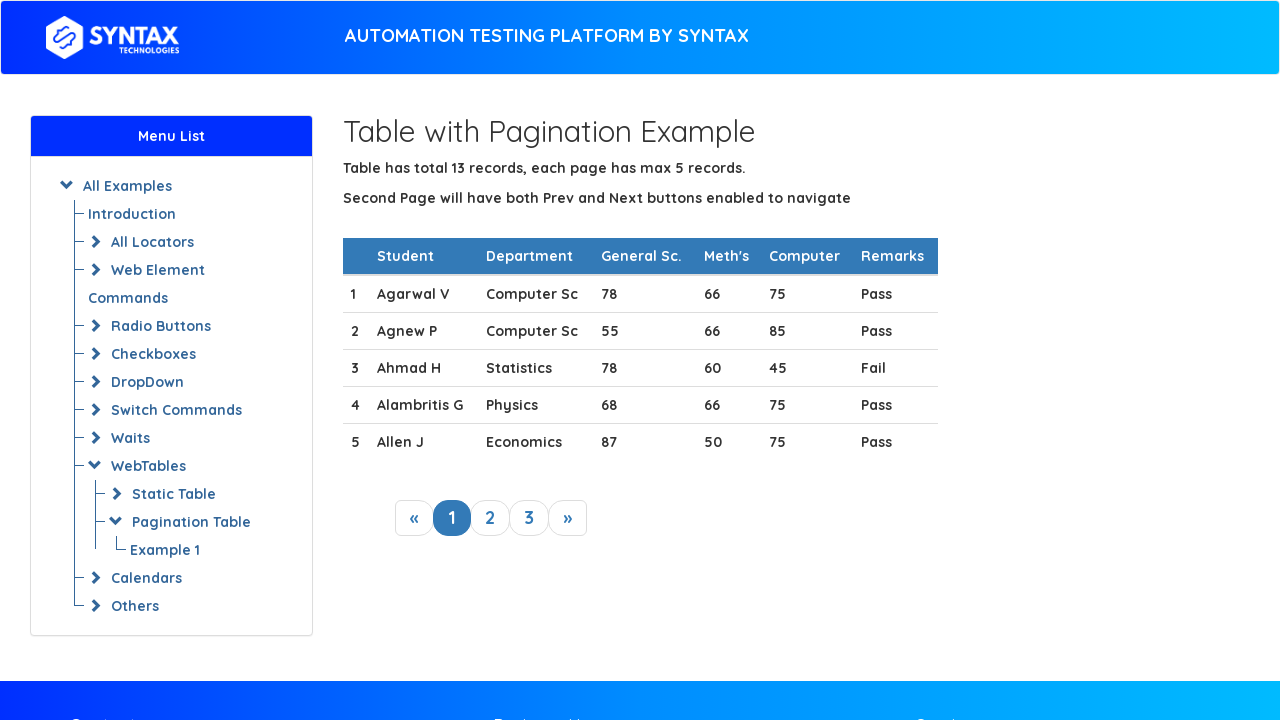

Clicked next button to navigate to page 2 at (568, 518) on xpath=//a[@class='next_link']
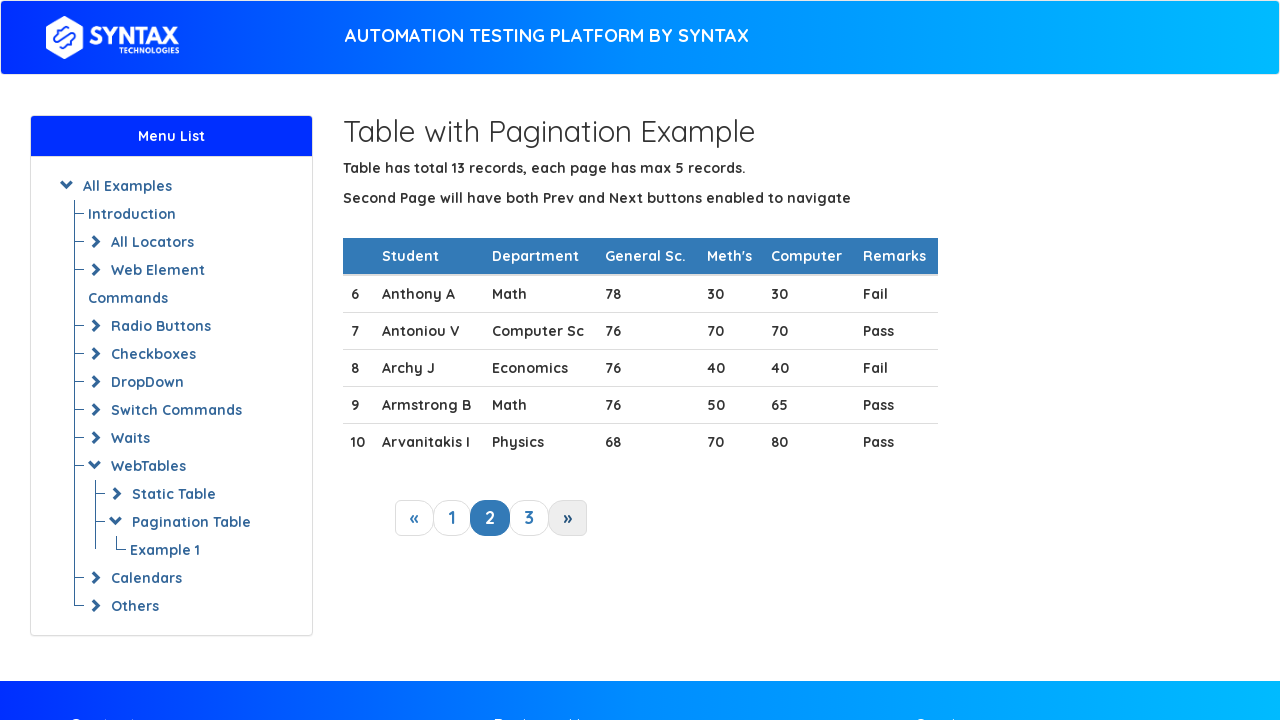

Waited for table to update after pagination
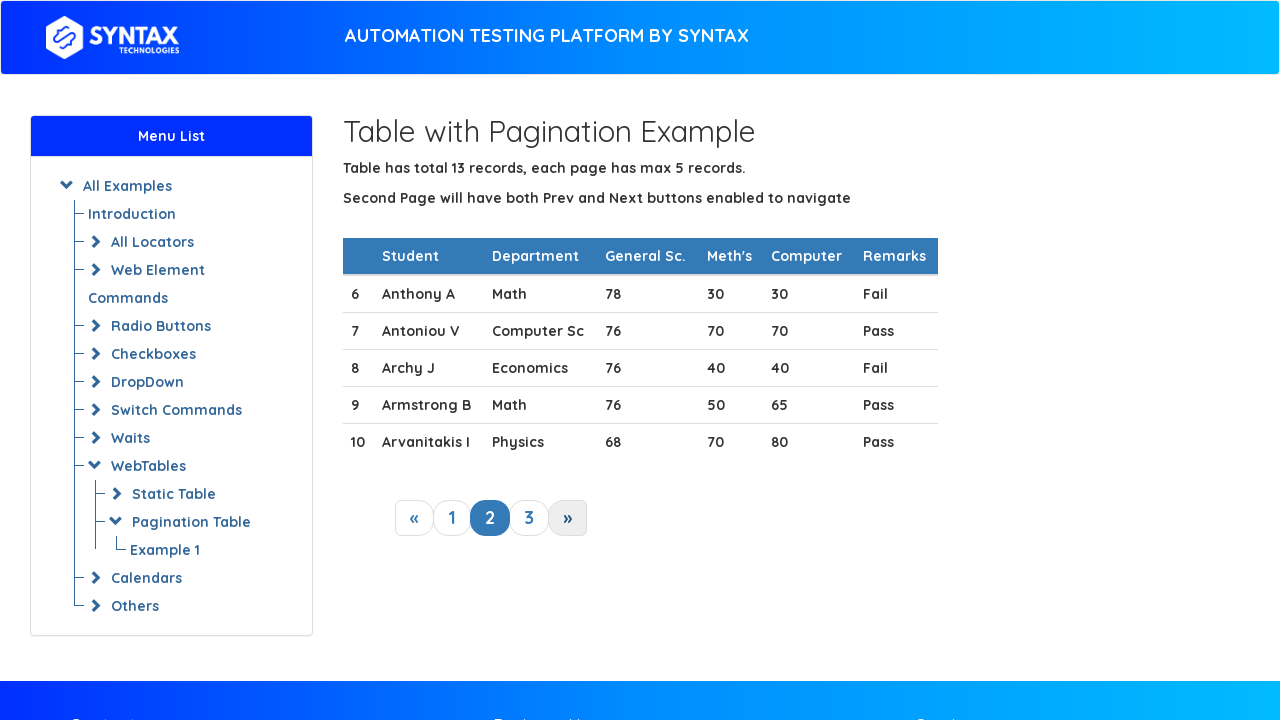

Retrieved table rows from page 2
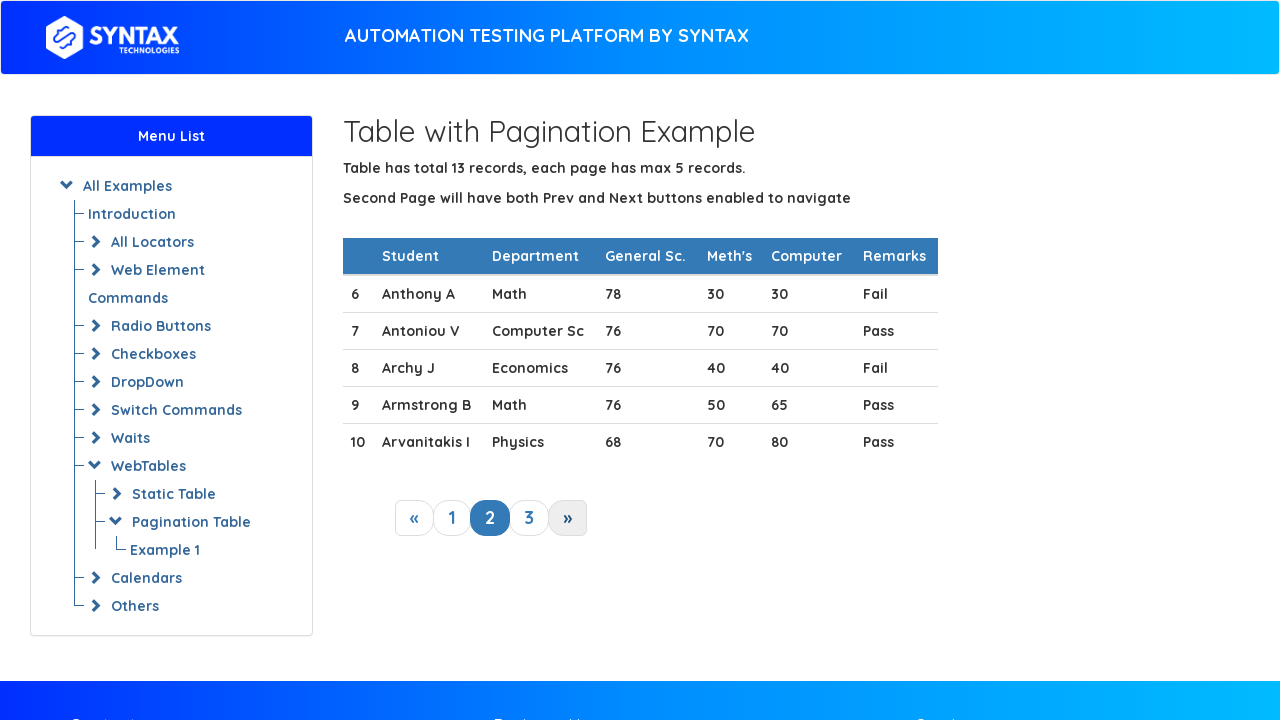

Found row containing 'Archy J'
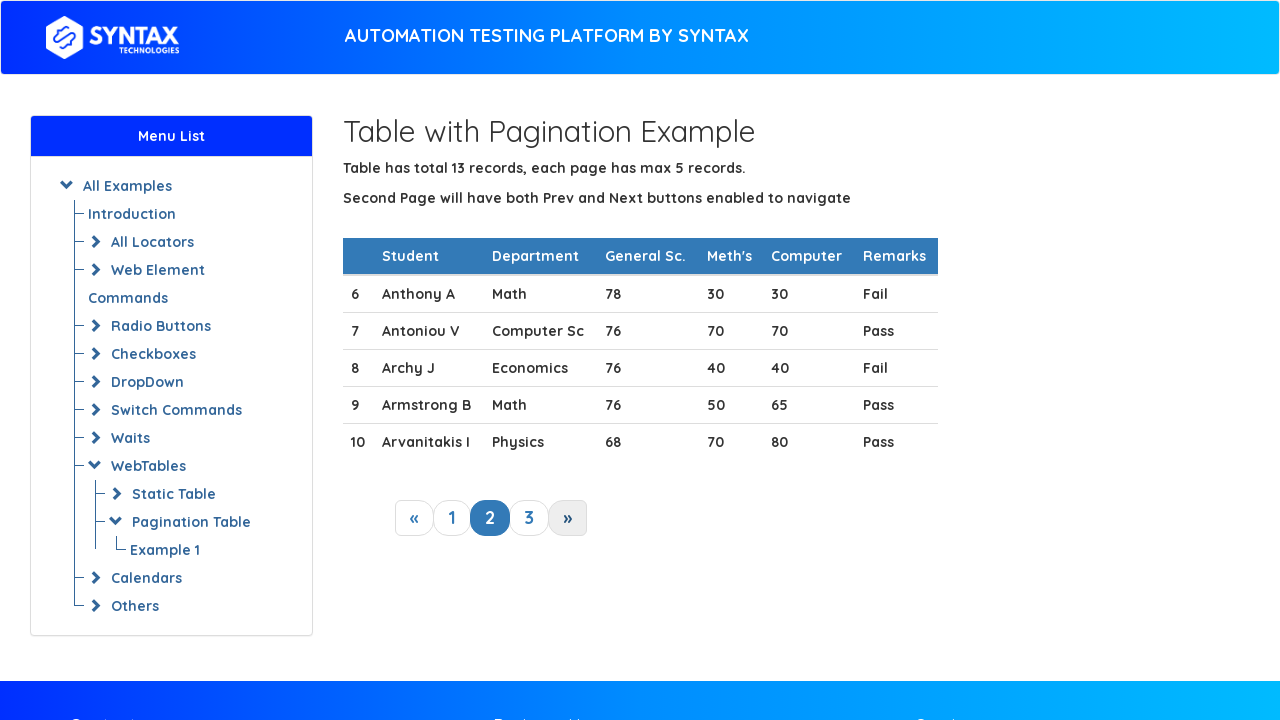

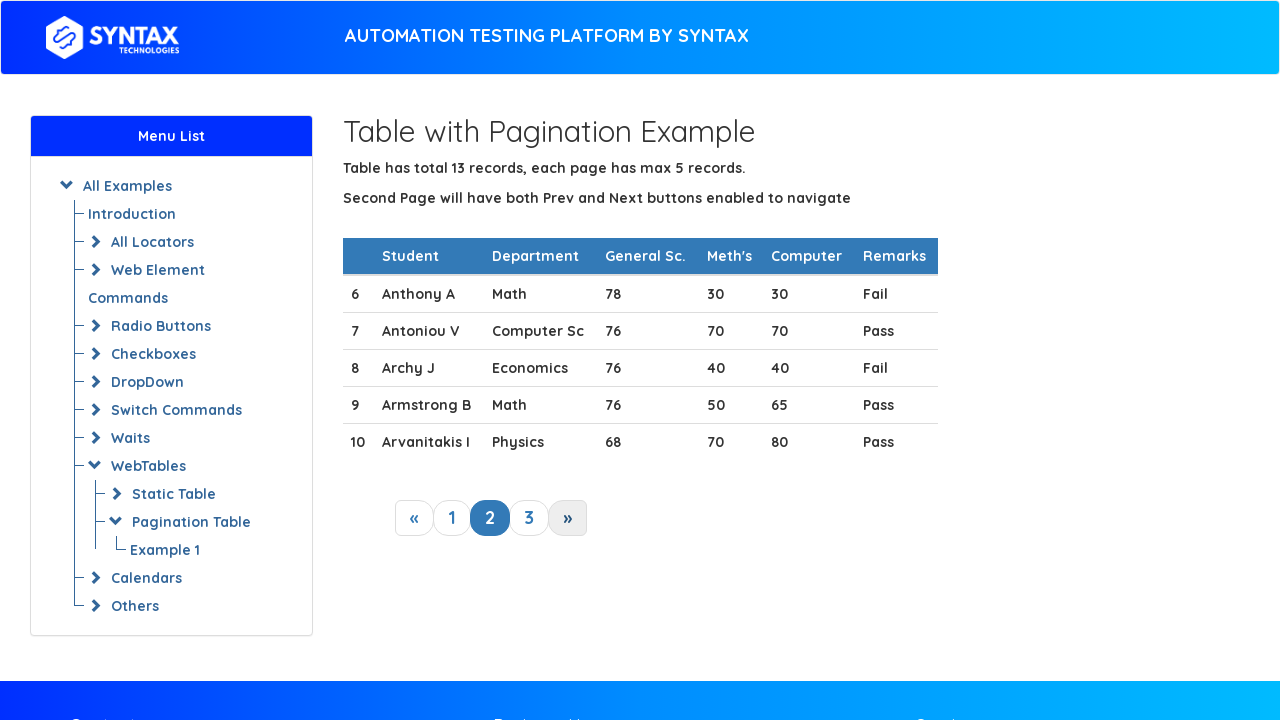